Tests the search functionality by navigating to the search page, entering "python" as a search term, and verifying that search results contain the language name.

Starting URL: https://www.99-bottles-of-beer.net/

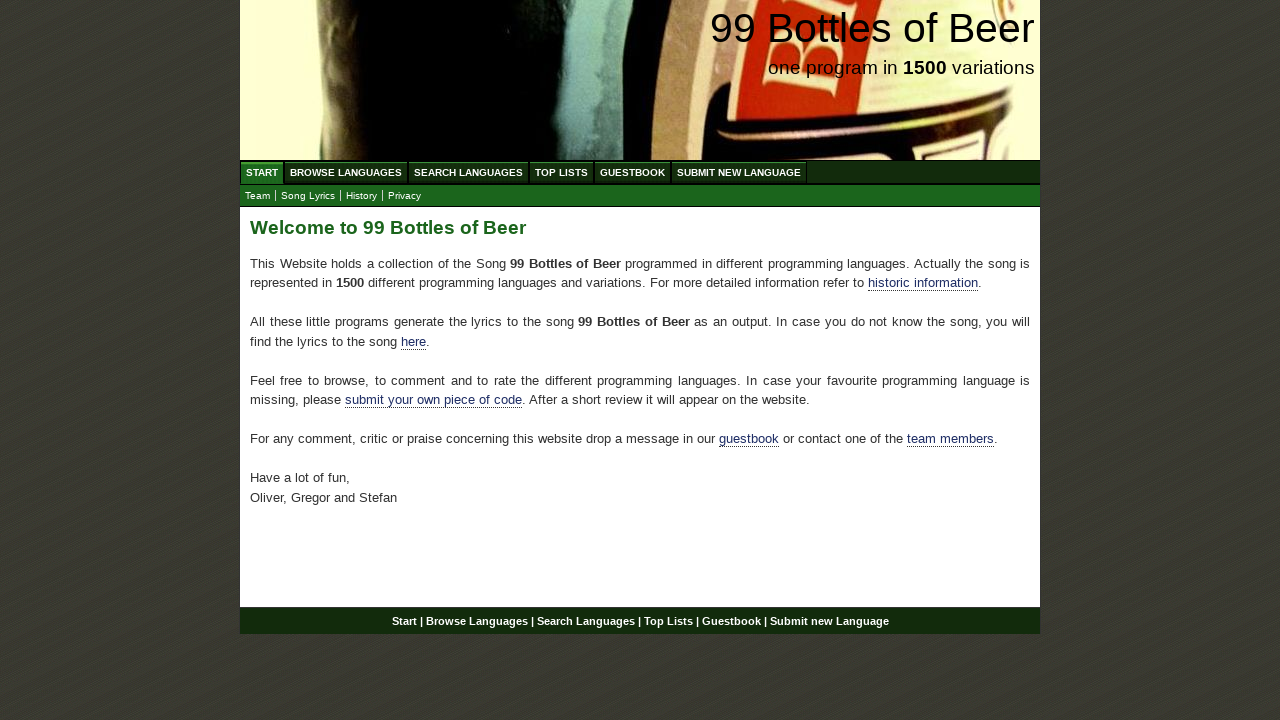

Clicked on Search Languages menu item at (468, 172) on xpath=//ul[@id='menu']/li/a[@href='/search.html']
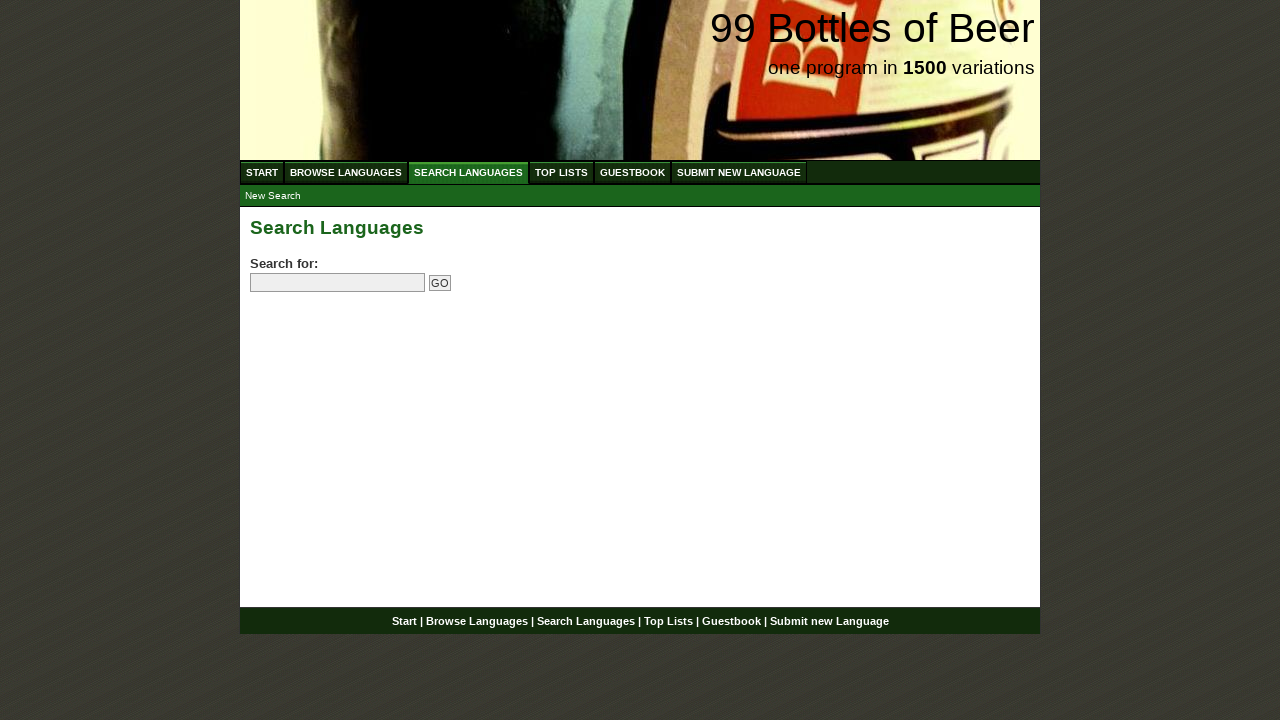

Clicked on the search field at (338, 283) on input[name='search']
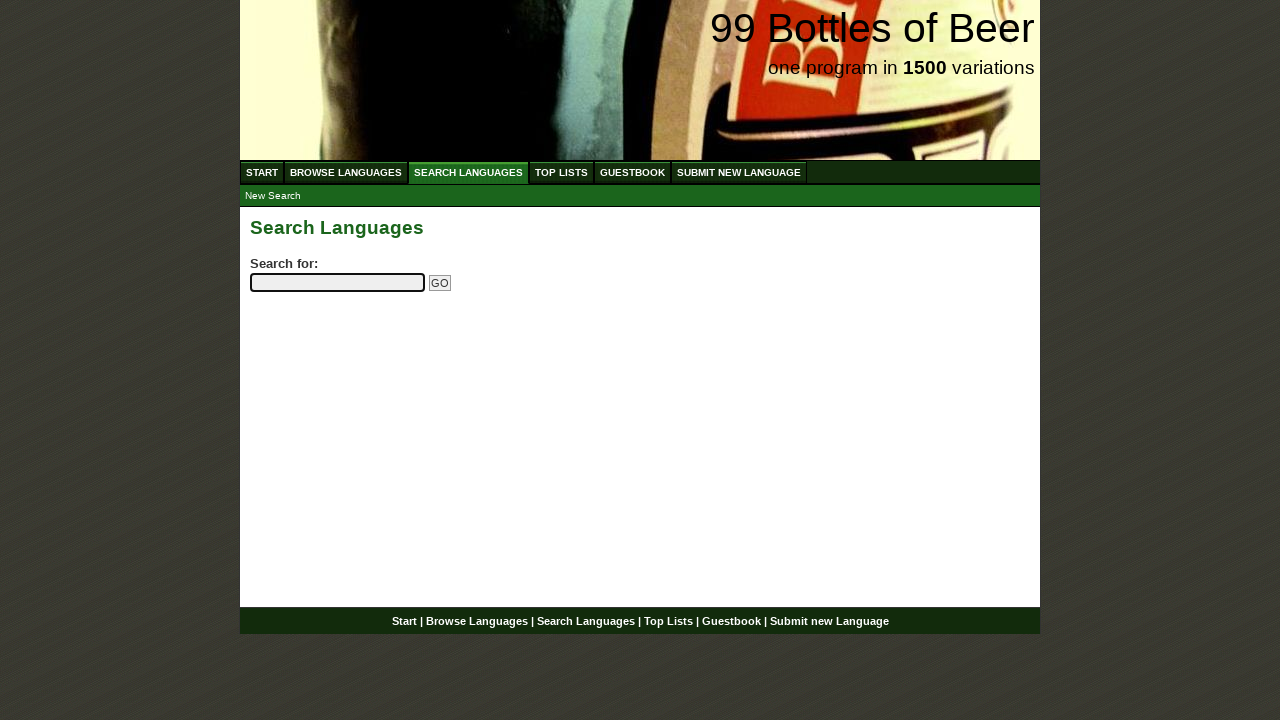

Entered 'python' as search term on input[name='search']
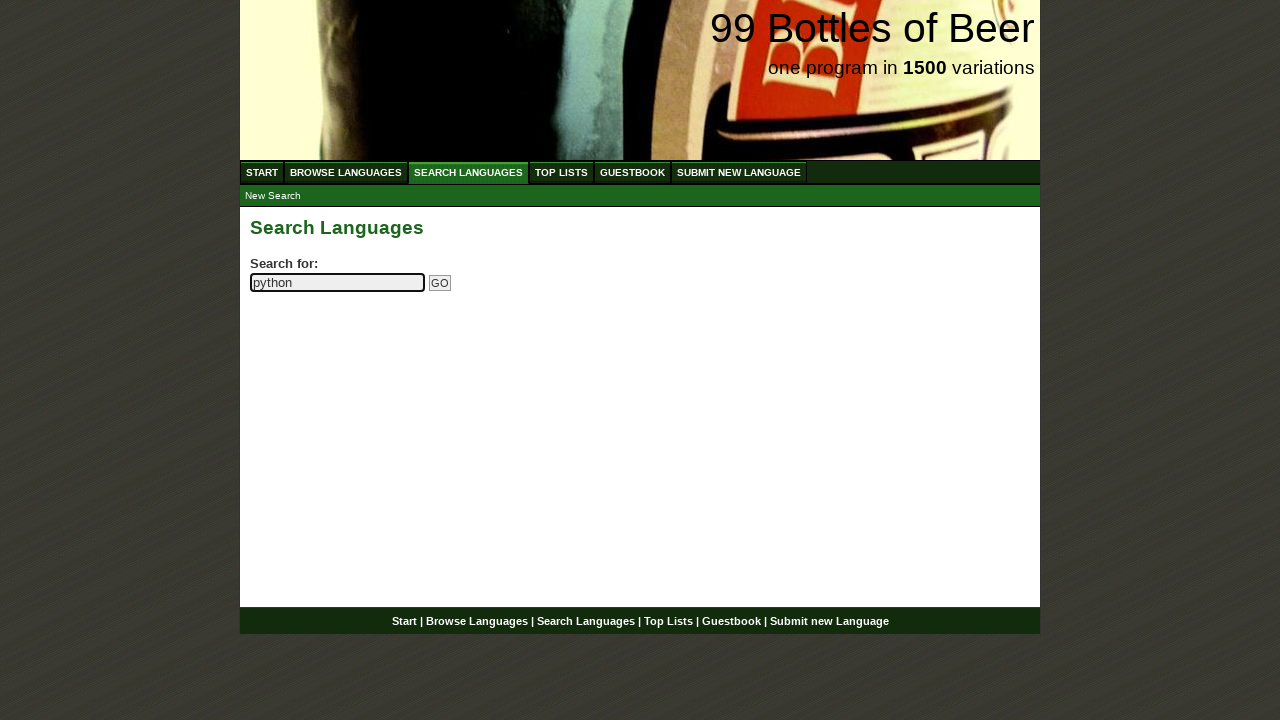

Clicked the Go button to submit search at (440, 283) on input[name='submitsearch']
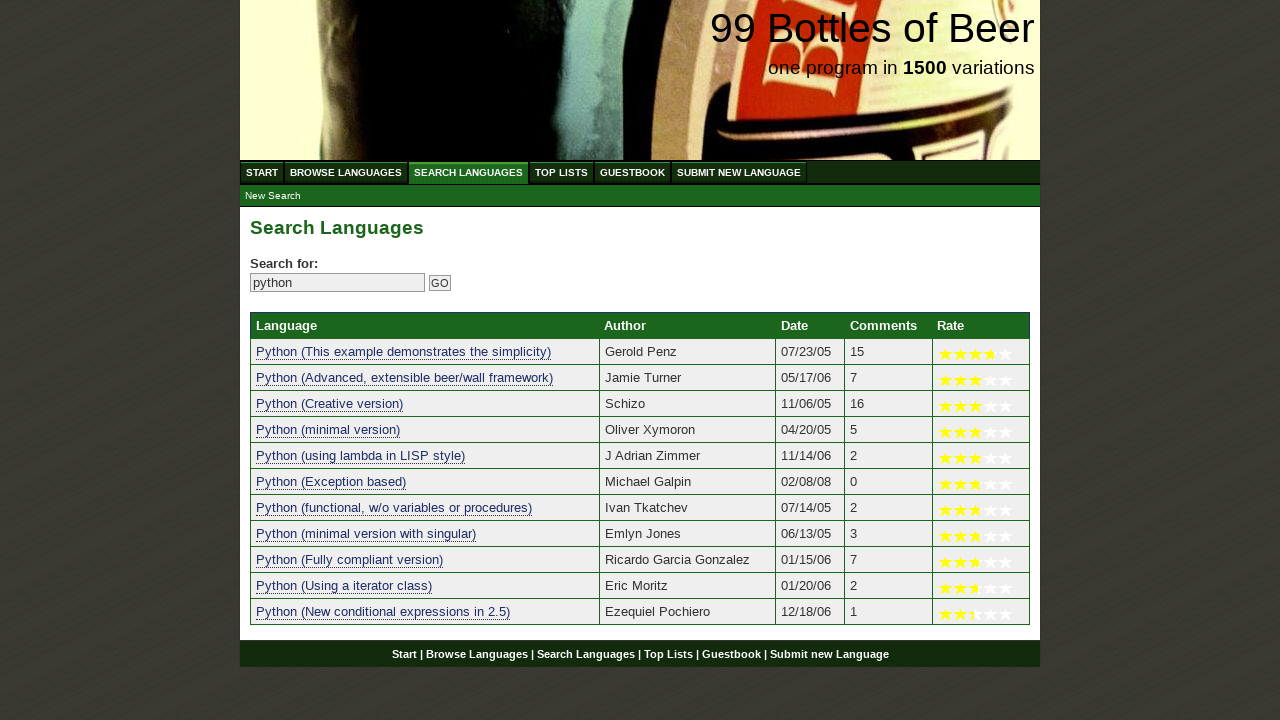

Search results table loaded successfully
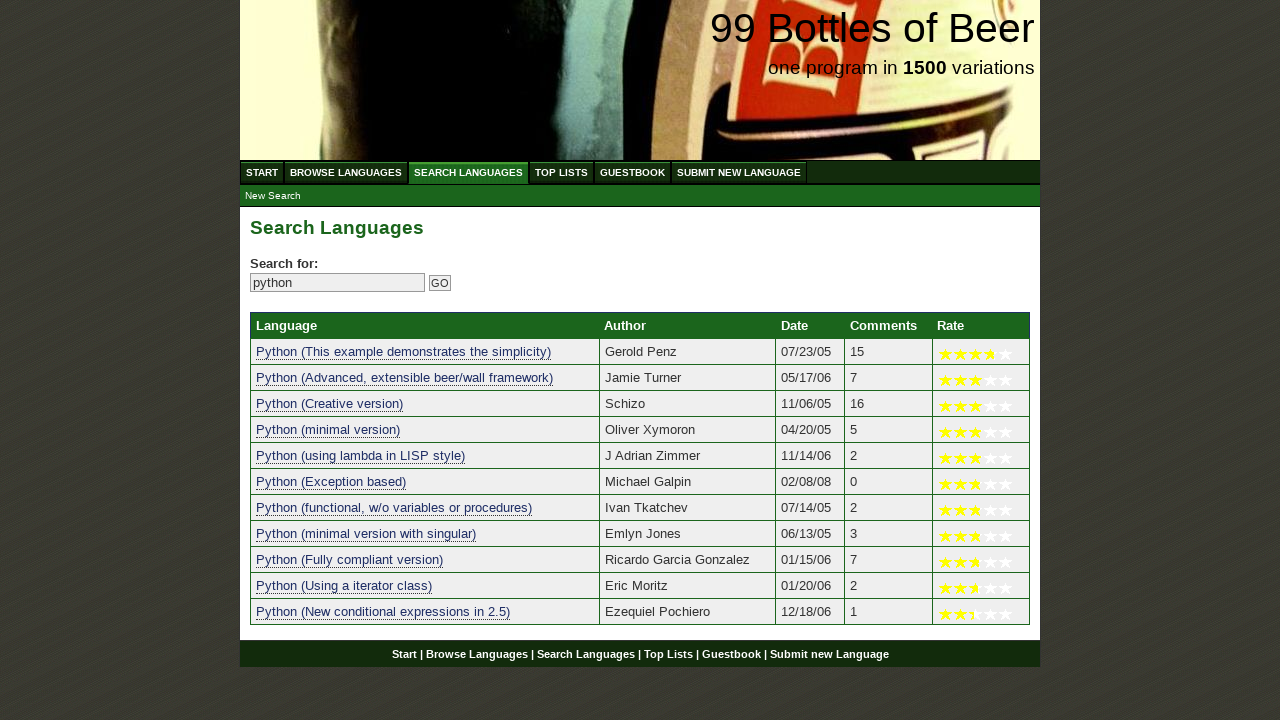

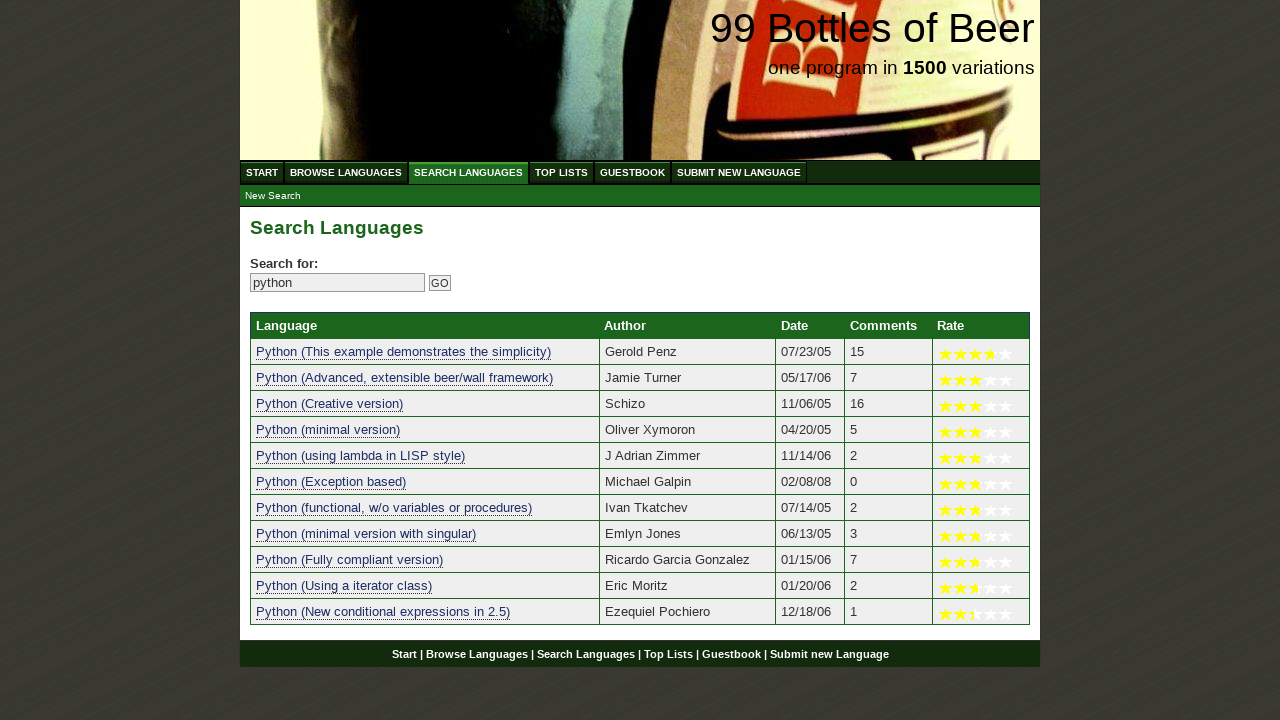